Navigates to a page, clicks on a dynamically calculated link, fills out a form with personal information, and submits it

Starting URL: http://suninjuly.github.io/find_link_text

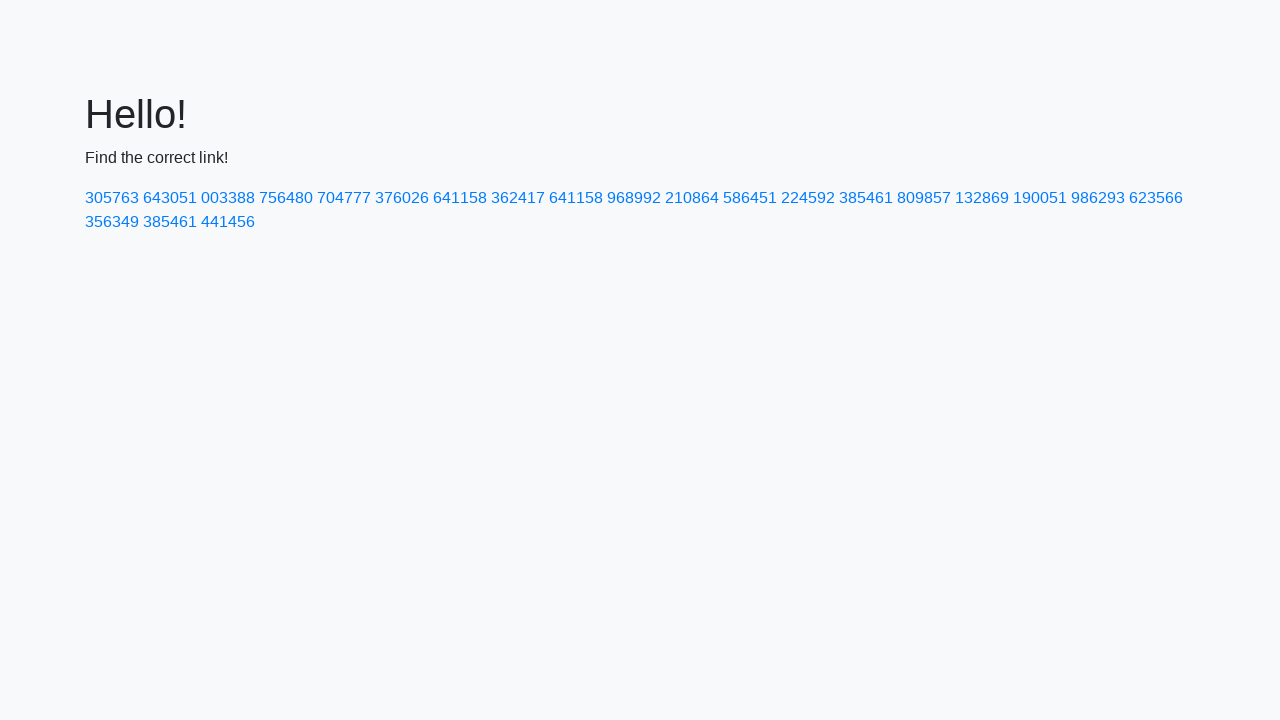

Clicked on dynamically calculated link with text '224592' at (808, 198) on a:has-text('224592')
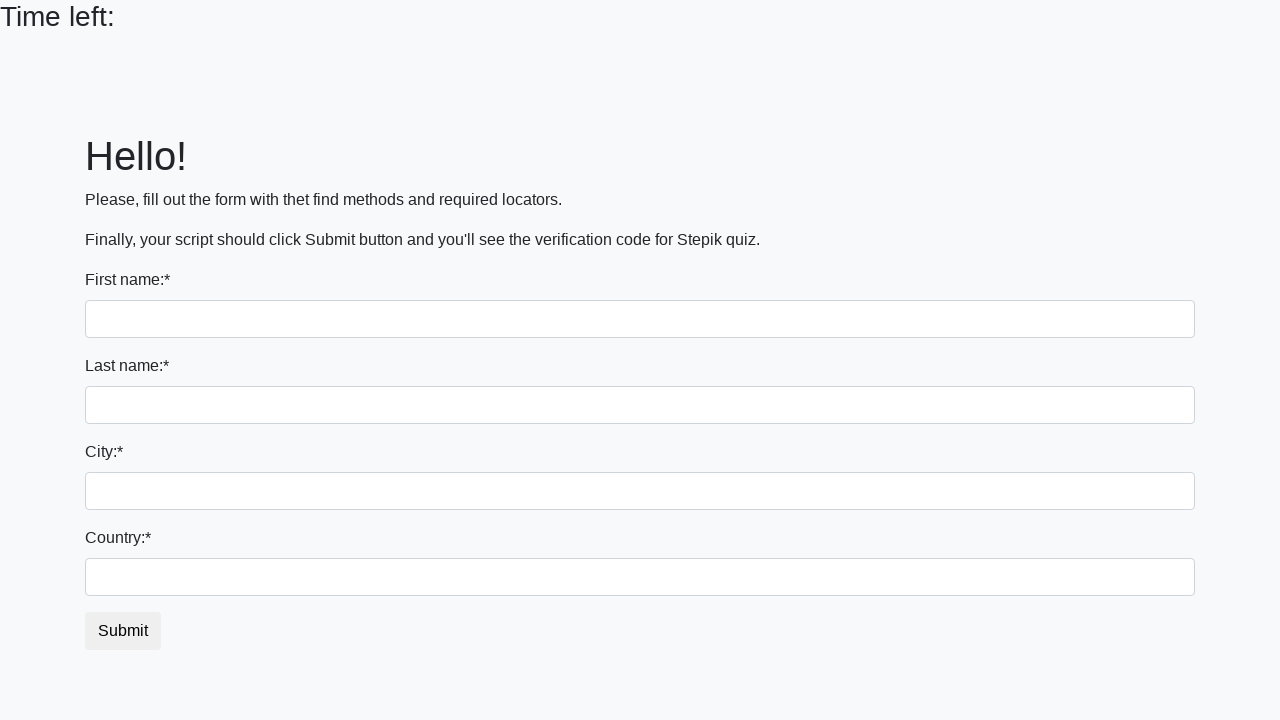

Filled first name field with 'Max' on input[name='first_name']
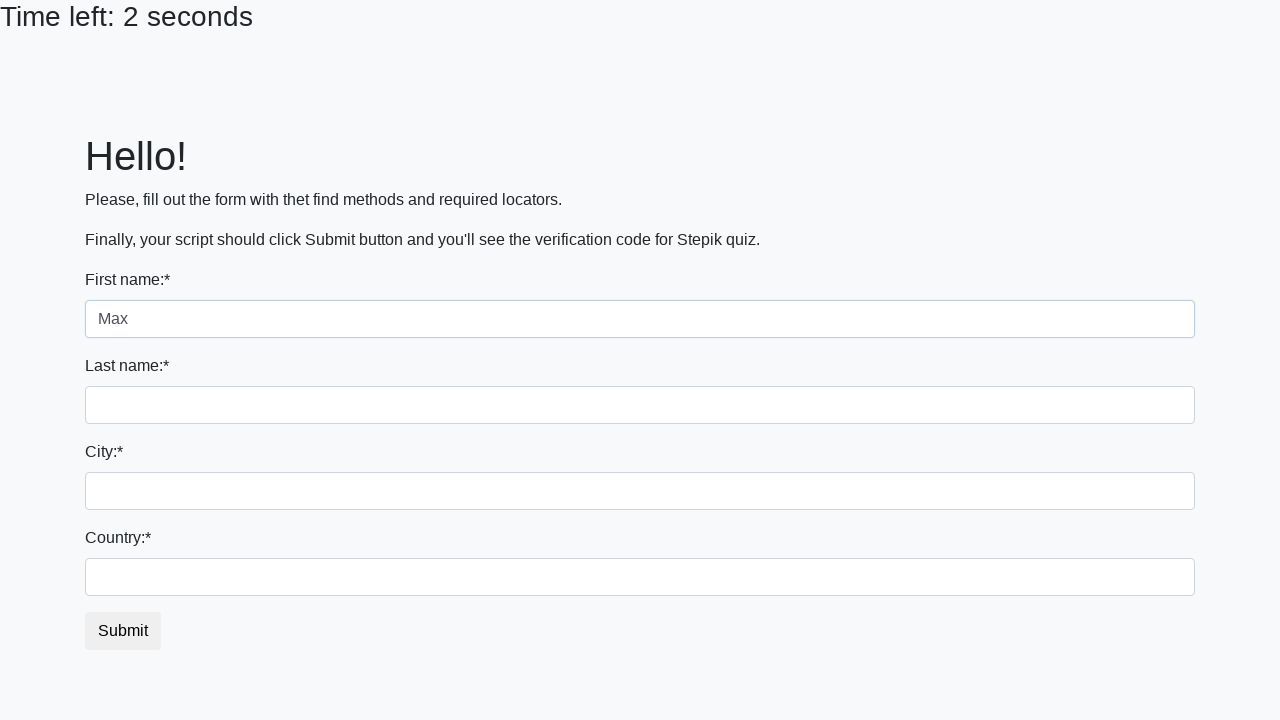

Filled last name field with 'Xam' on input[name='last_name']
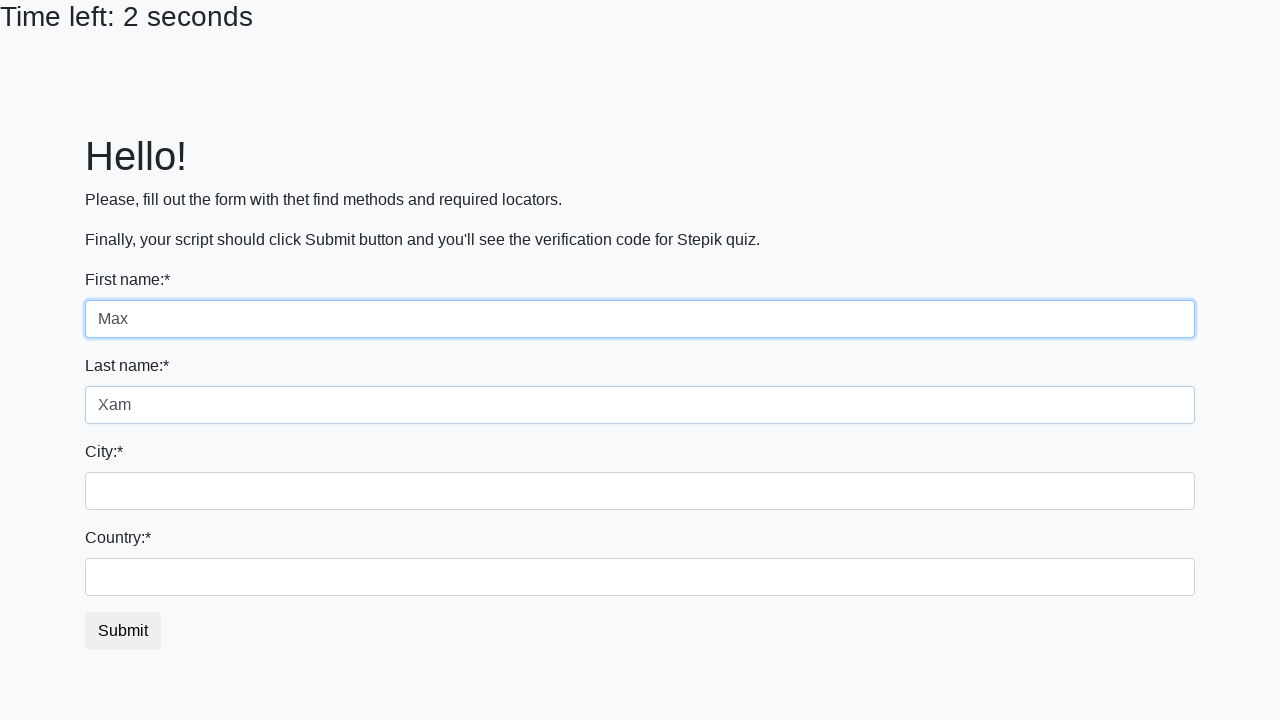

Filled city field with 'MSK' on input.city
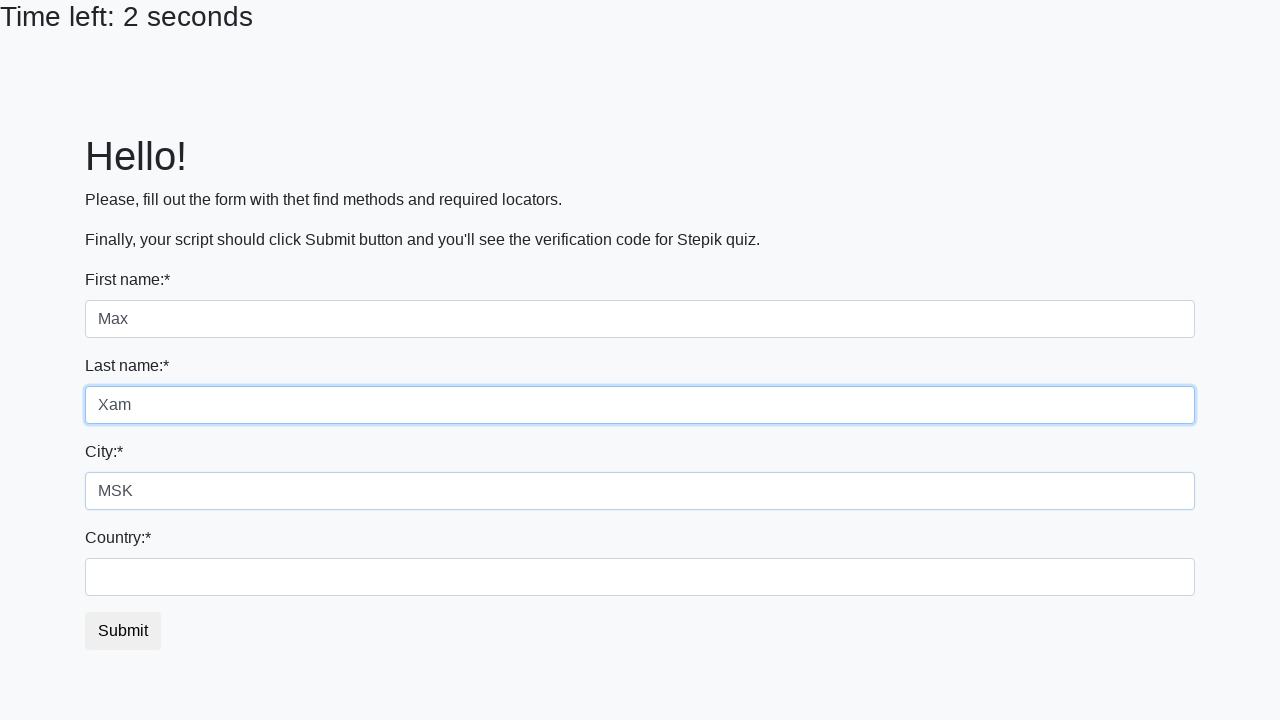

Filled country field with 'RUS' on #country
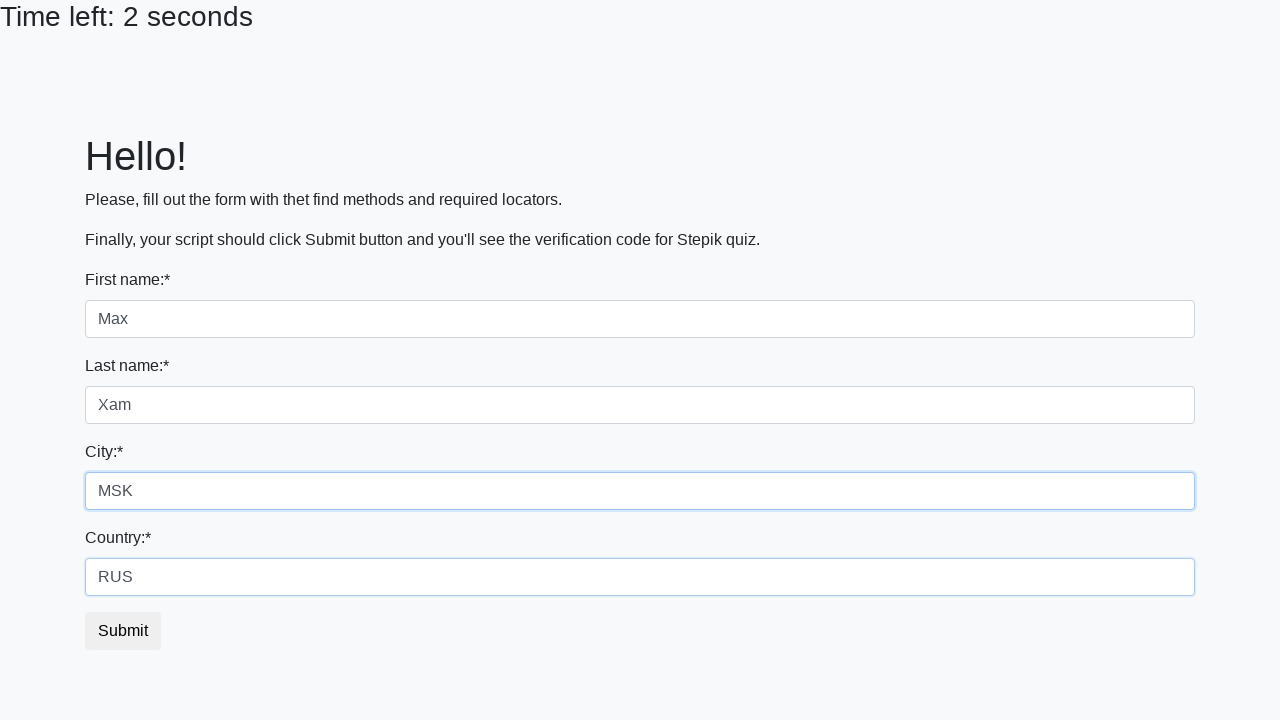

Clicked submit button to submit the form at (123, 631) on .btn-default
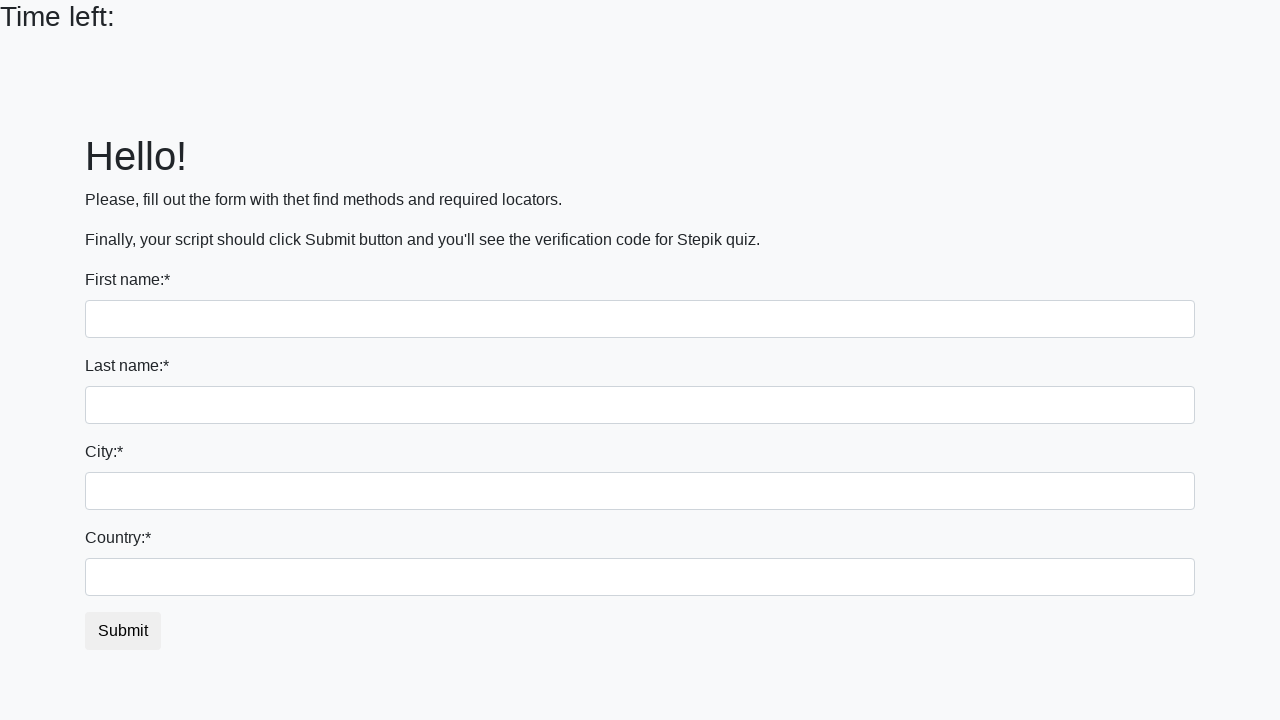

Set up alert dialog handler to accept dialogs
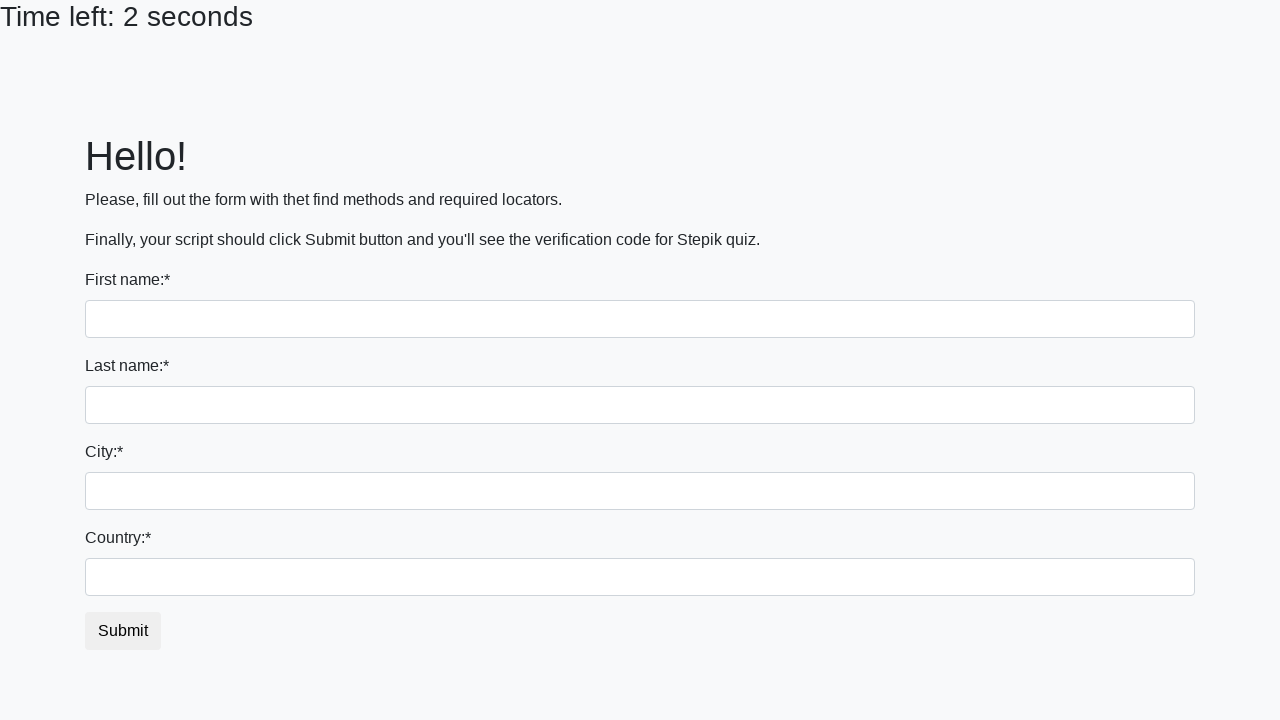

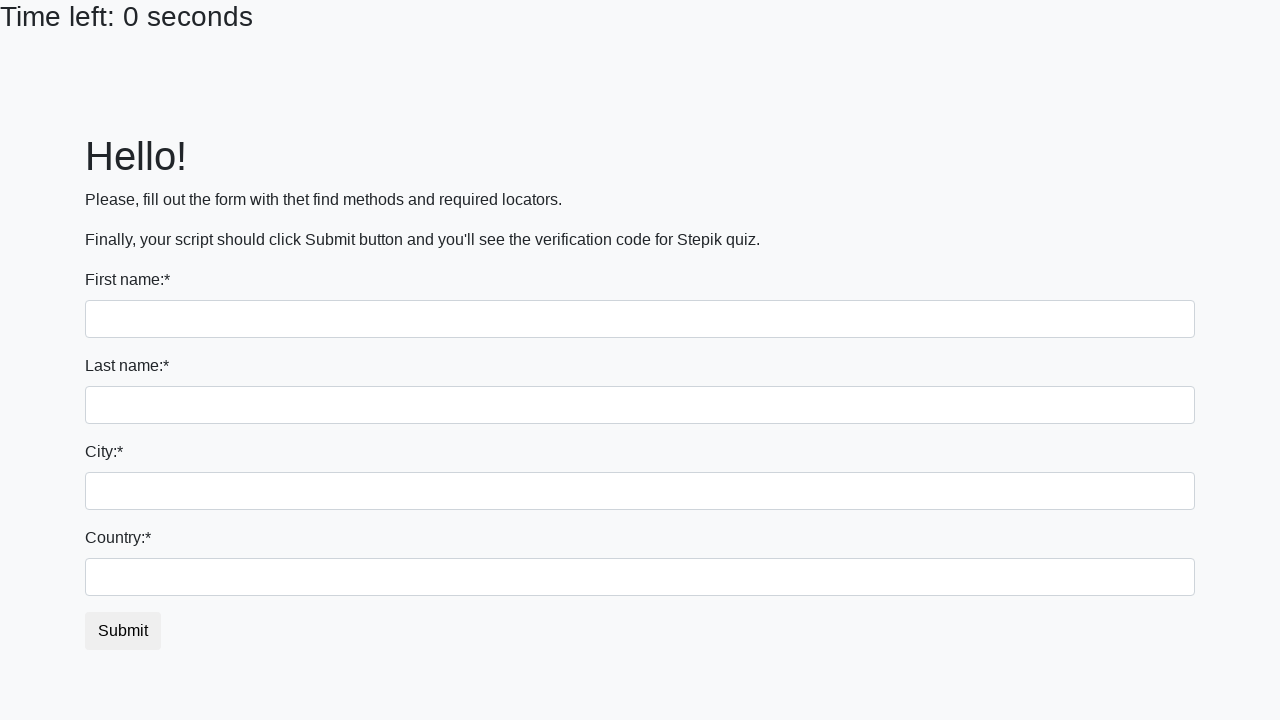